Demonstrates JavaScript-based page scrolling by scrolling down, up, left, right, and to the bottom/top of the page using evaluate() method

Starting URL: https://rahulshettyacademy.com/seleniumPractise/#/

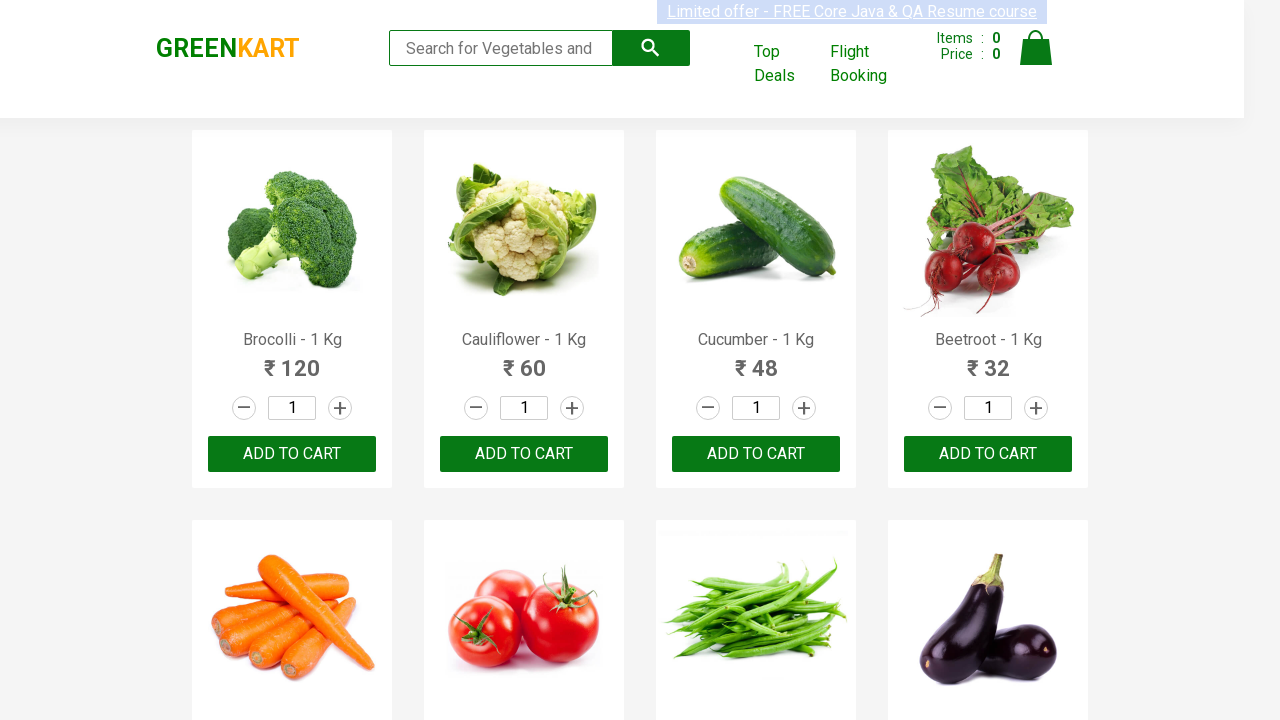

Scrolled down the page by 1000 pixels
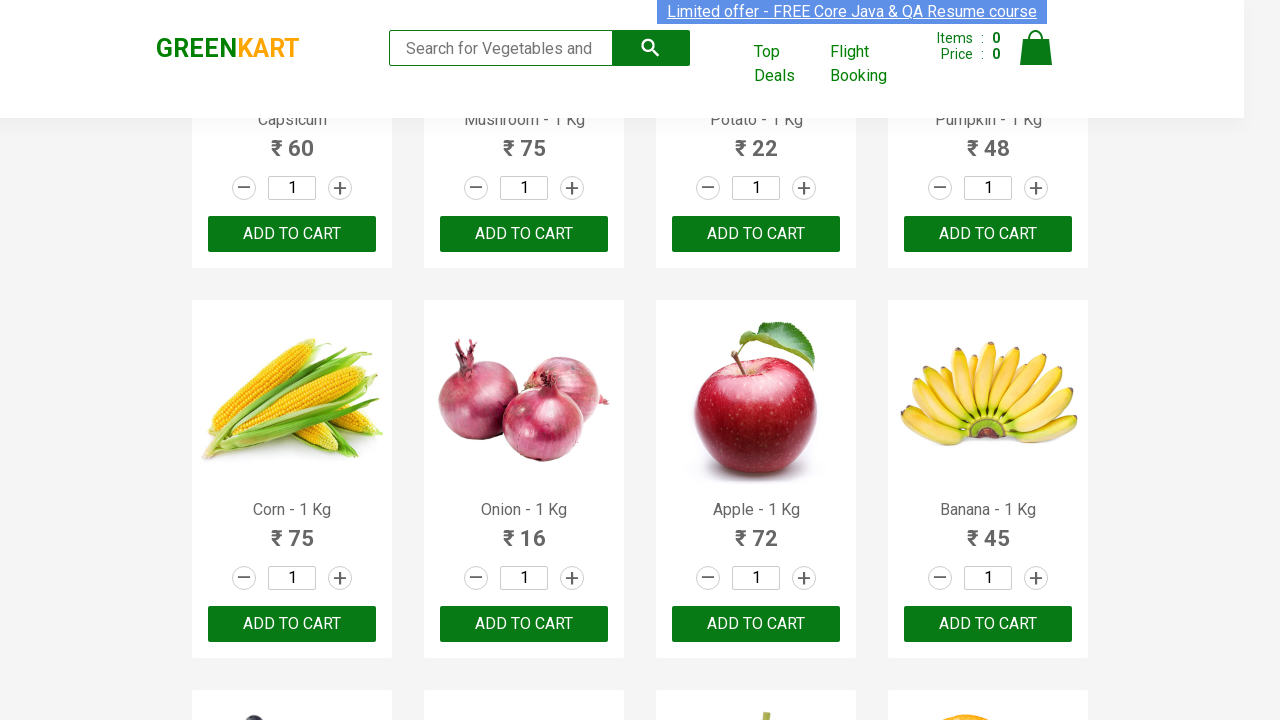

Scrolled up the page by 500 pixels
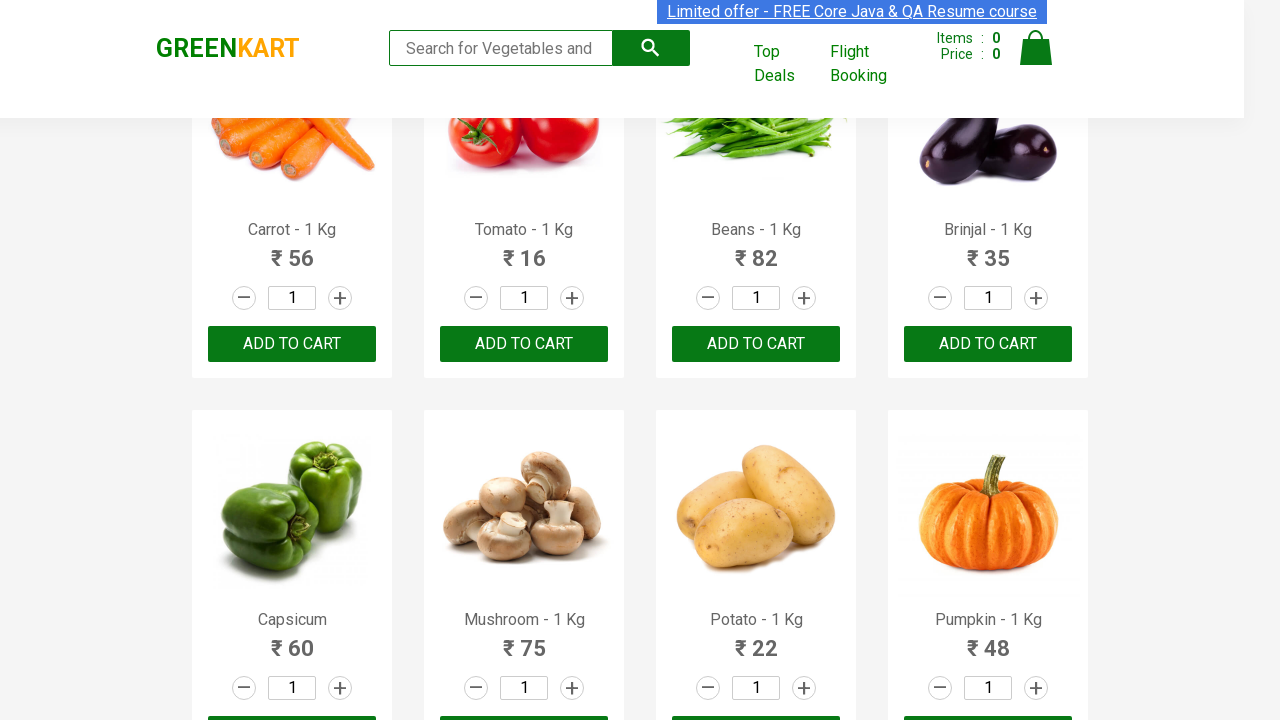

Scrolled right by 1000 pixels
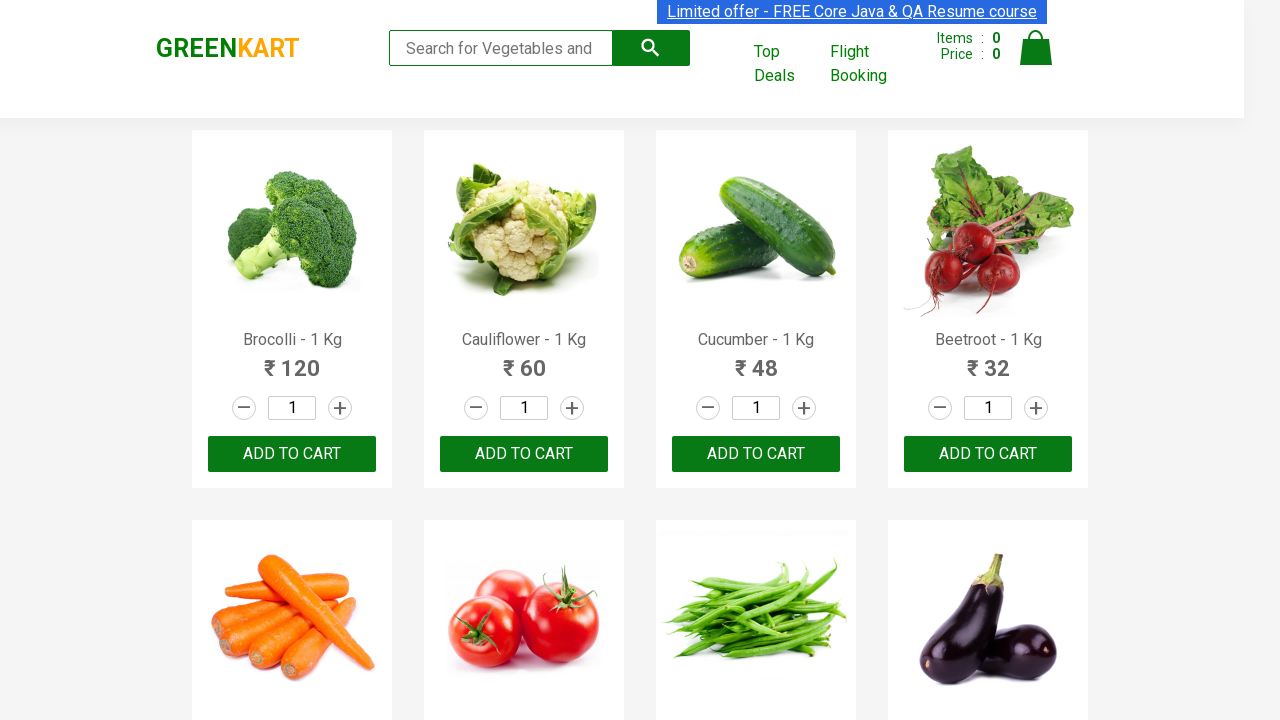

Scrolled left back to start position
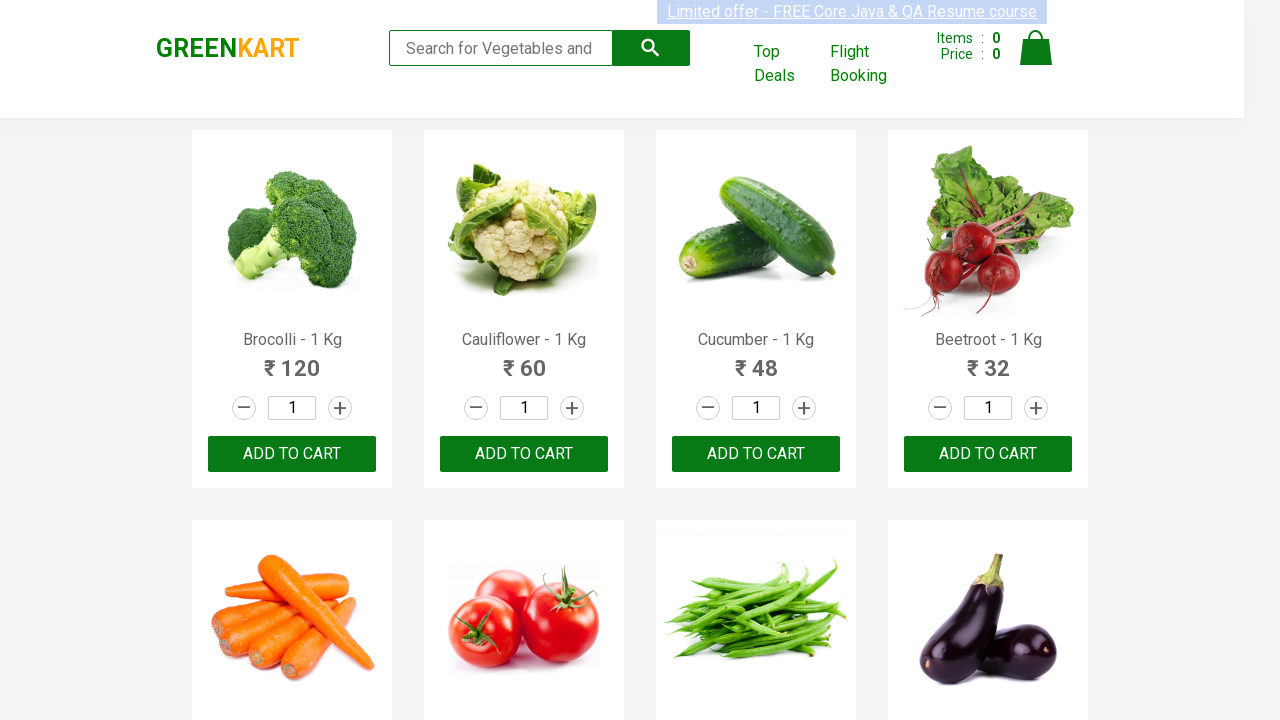

Scrolled down to the bottom of the page
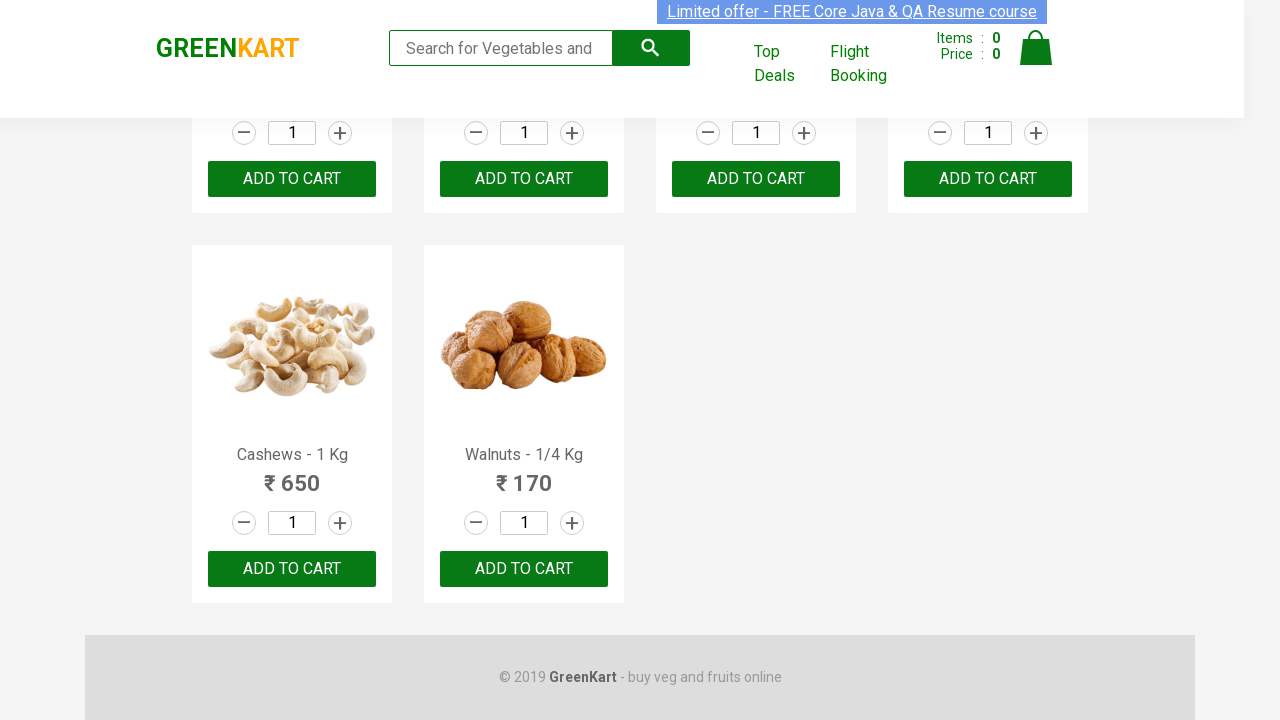

Scrolled back up to the top of the page
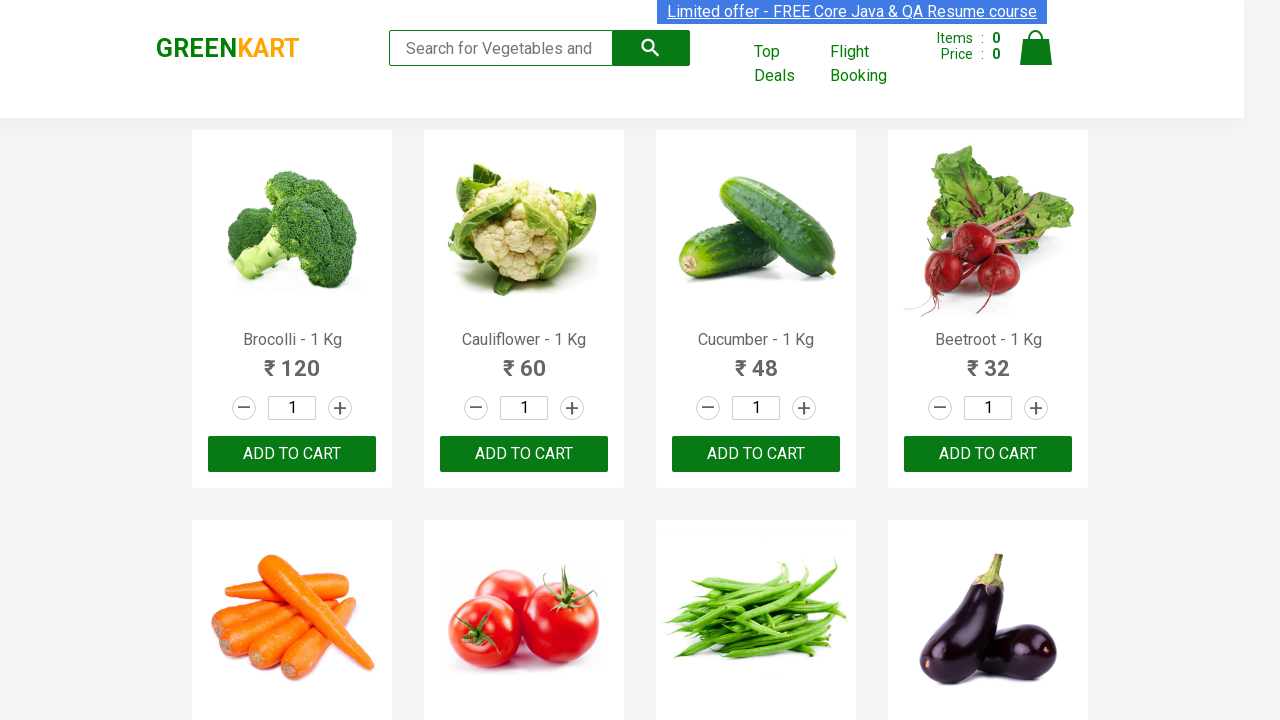

Retrieved document title: GreenKart - veg and fruits kart
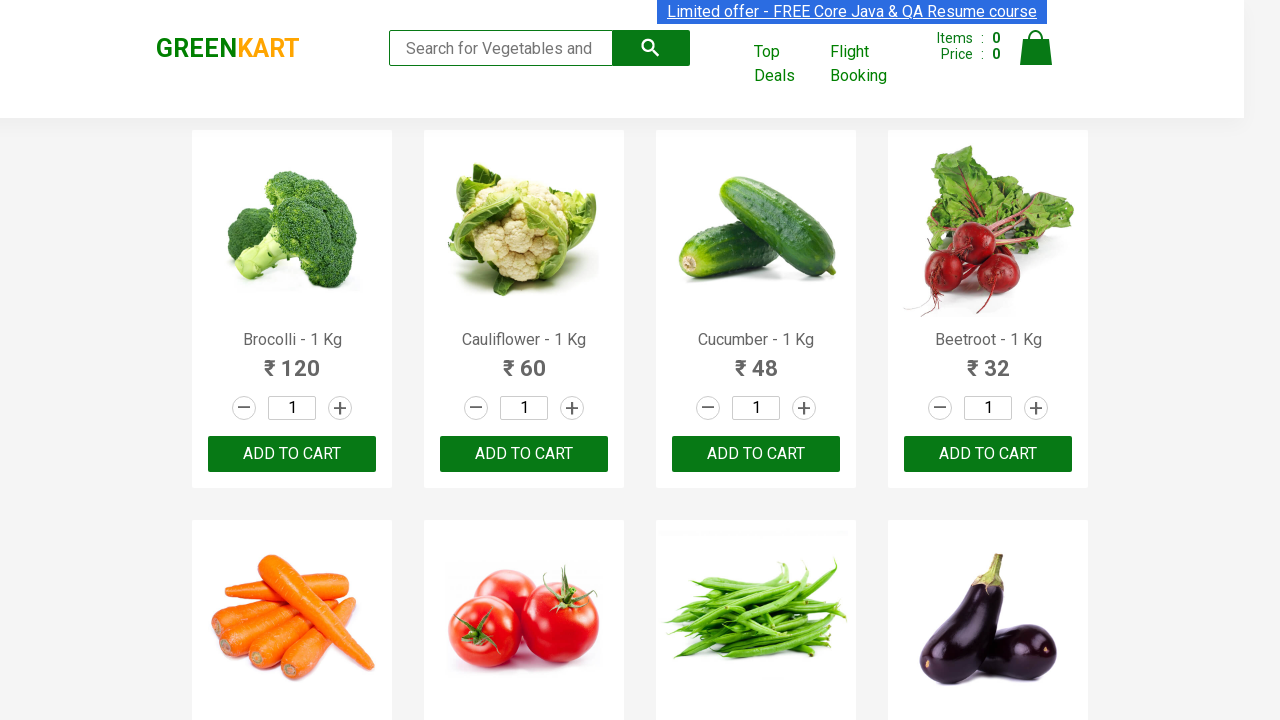

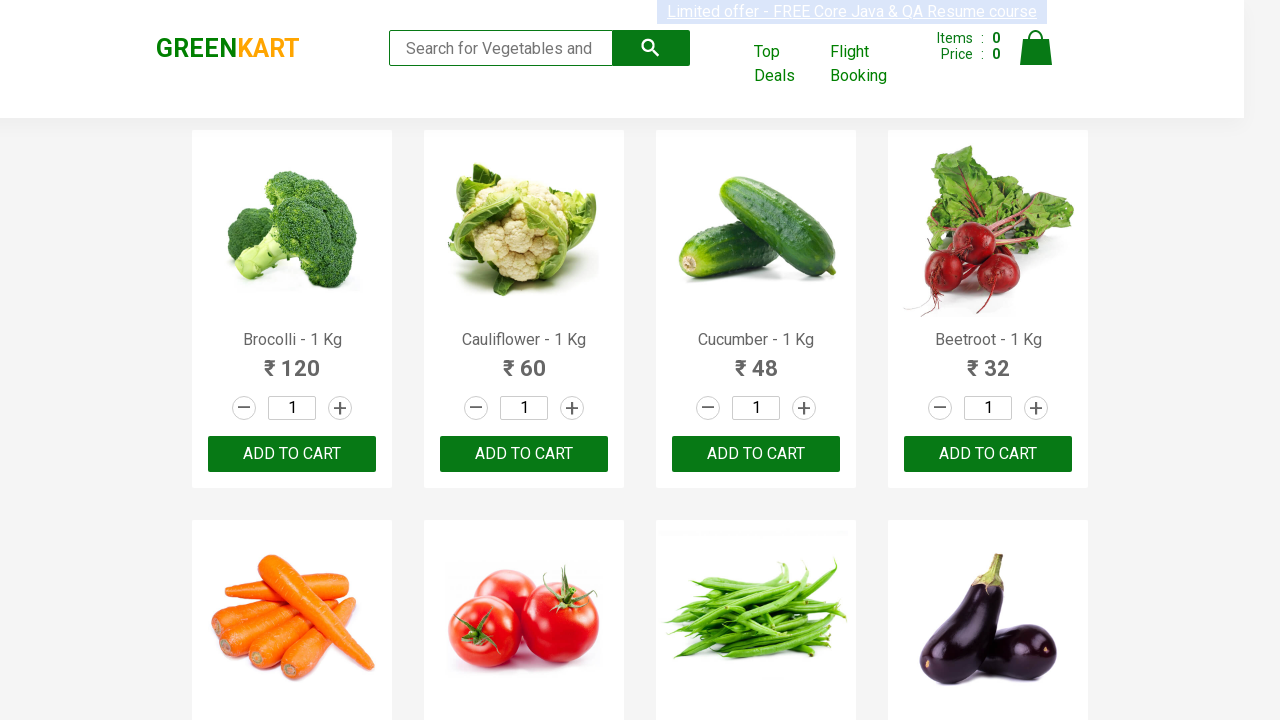